Tests element highlighting functionality by finding an element on a large page and applying a visual highlight style (red dashed border) to it for visual debugging purposes.

Starting URL: http://the-internet.herokuapp.com/large

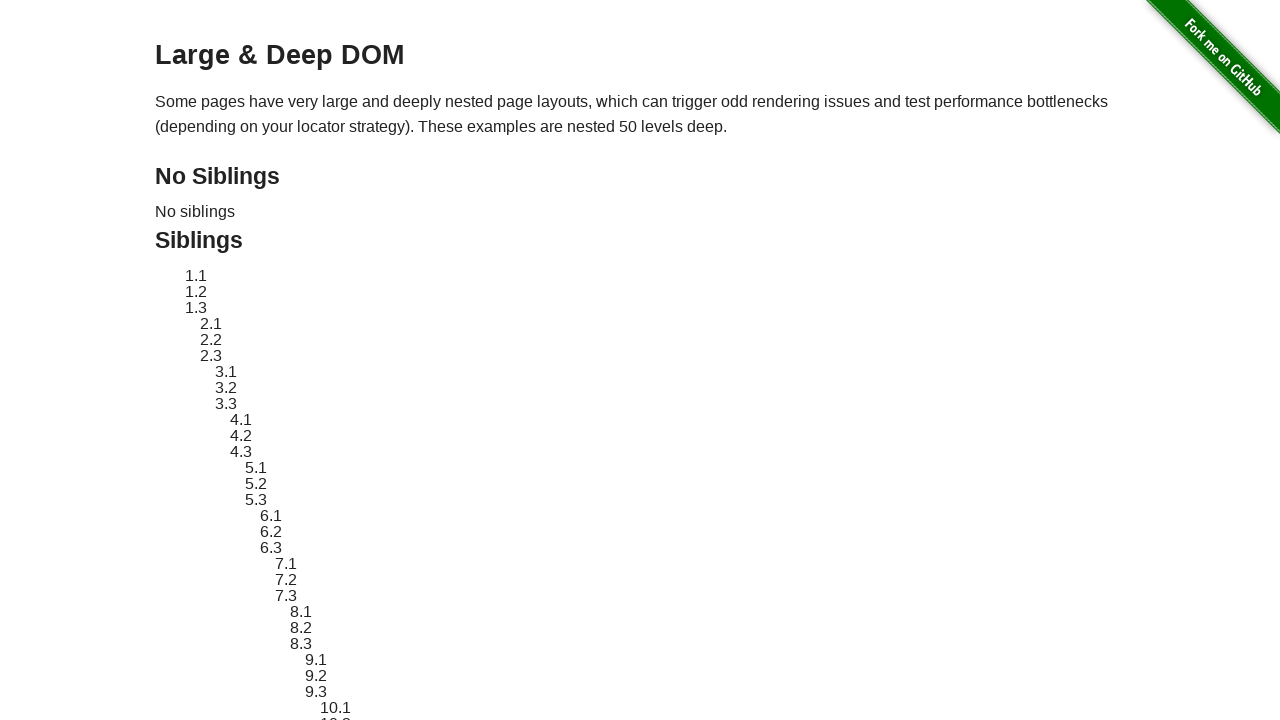

Located target element with ID 'sibling-2.3'
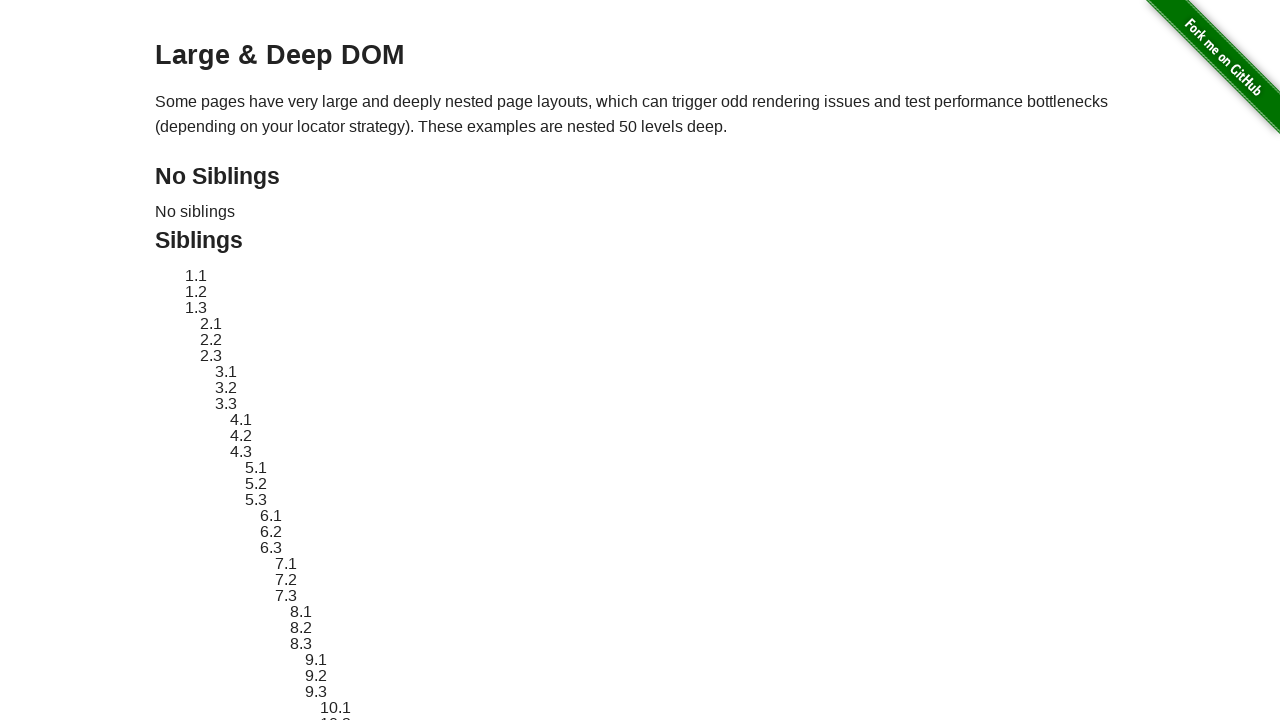

Target element is now visible
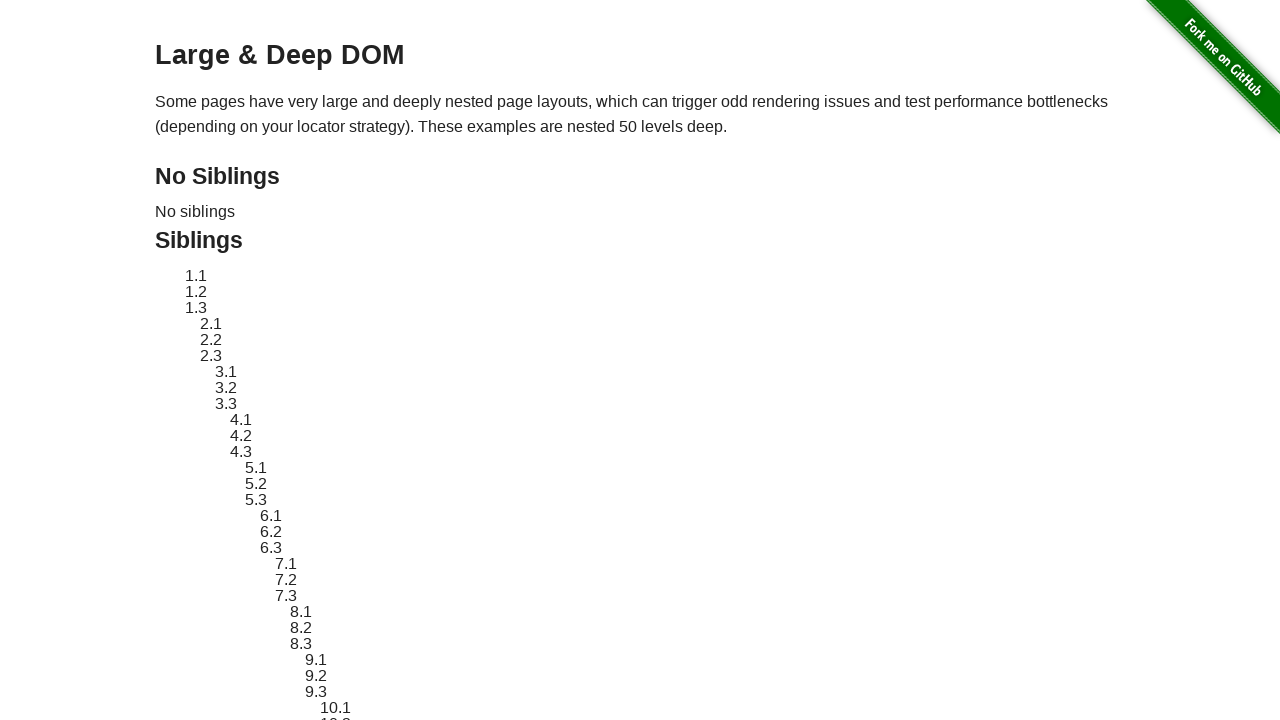

Applied red dashed border highlight style to target element
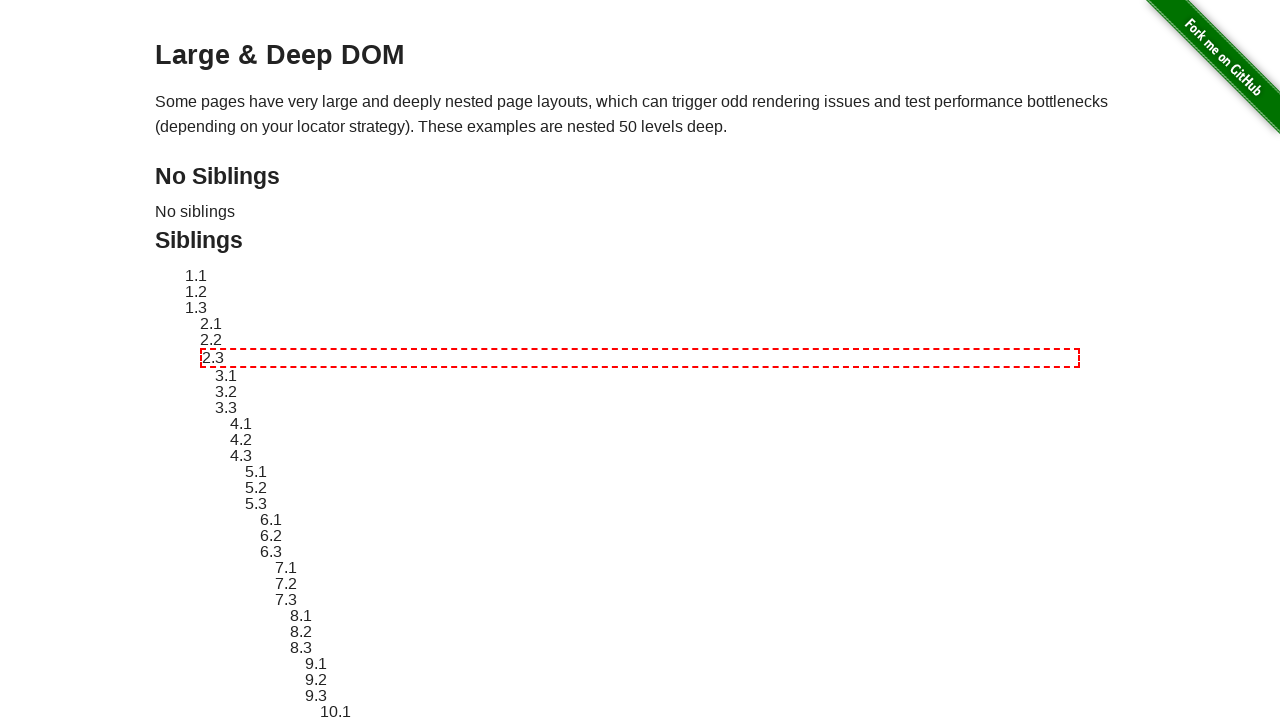

Waited 3 seconds to observe the highlight effect
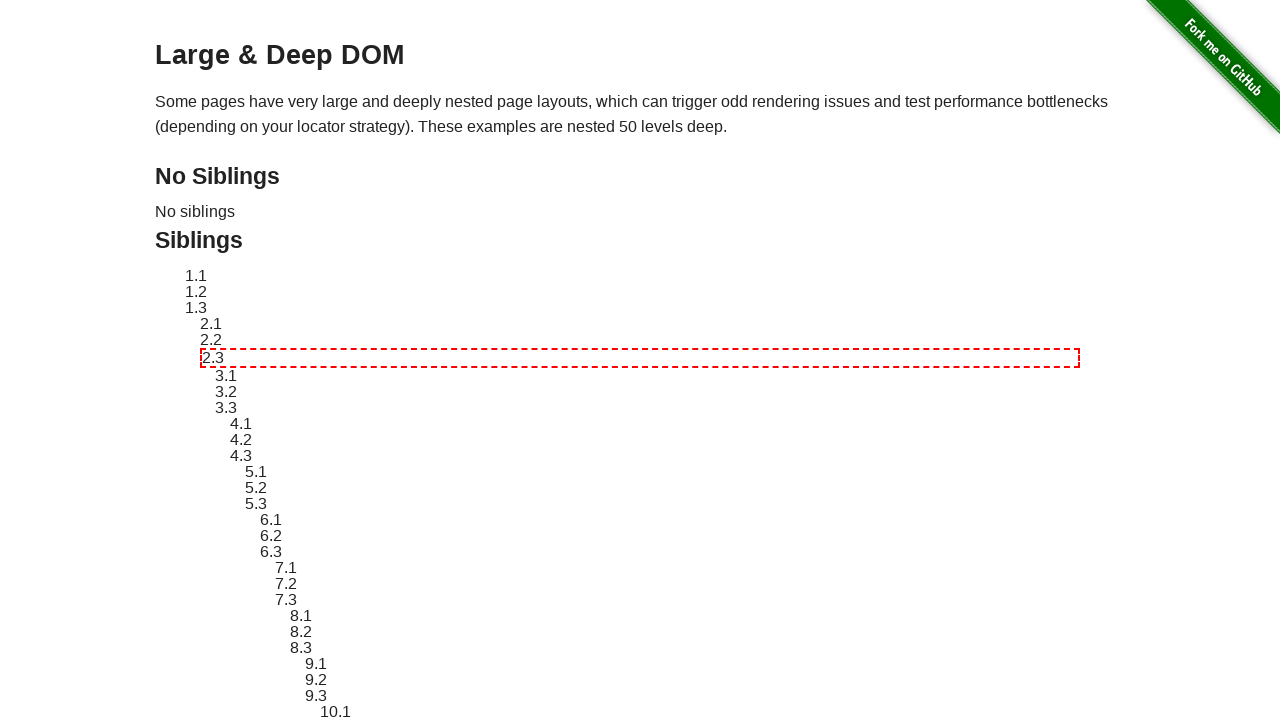

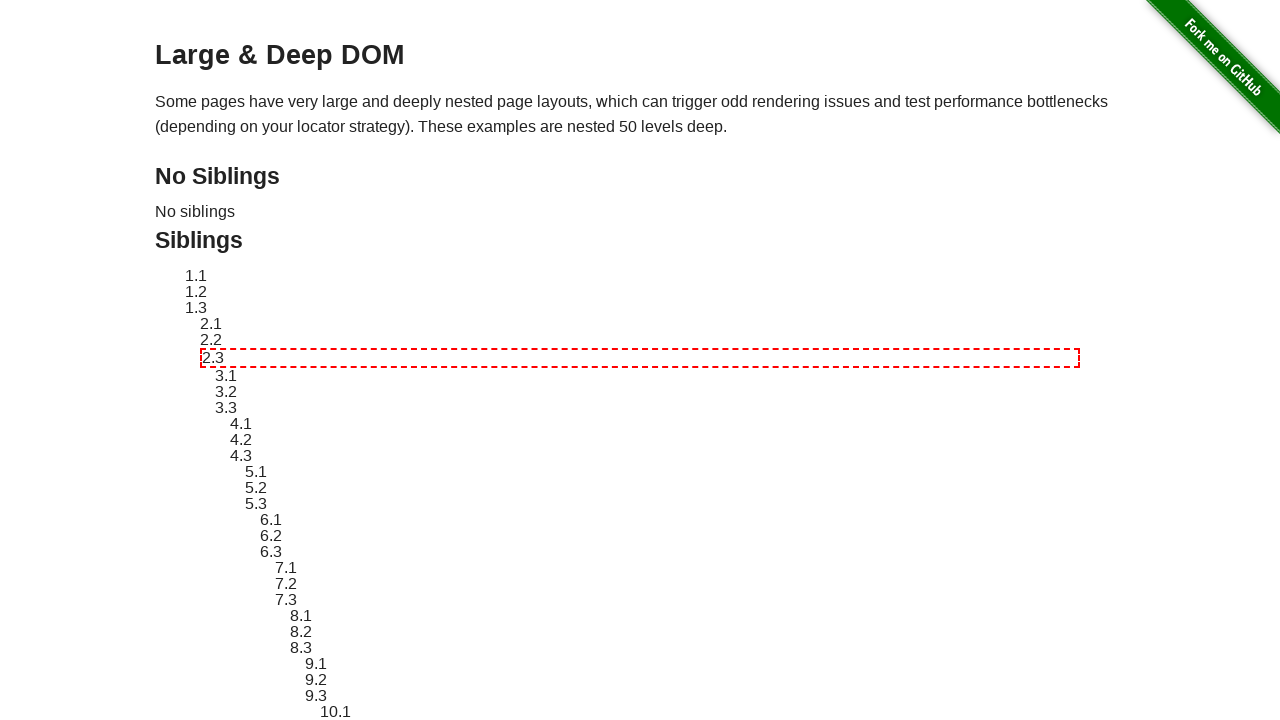